Tests auto-suggestive dropdown functionality by typing "ind" and selecting "India" from the suggestions

Starting URL: https://rahulshettyacademy.com/dropdownsPractise/

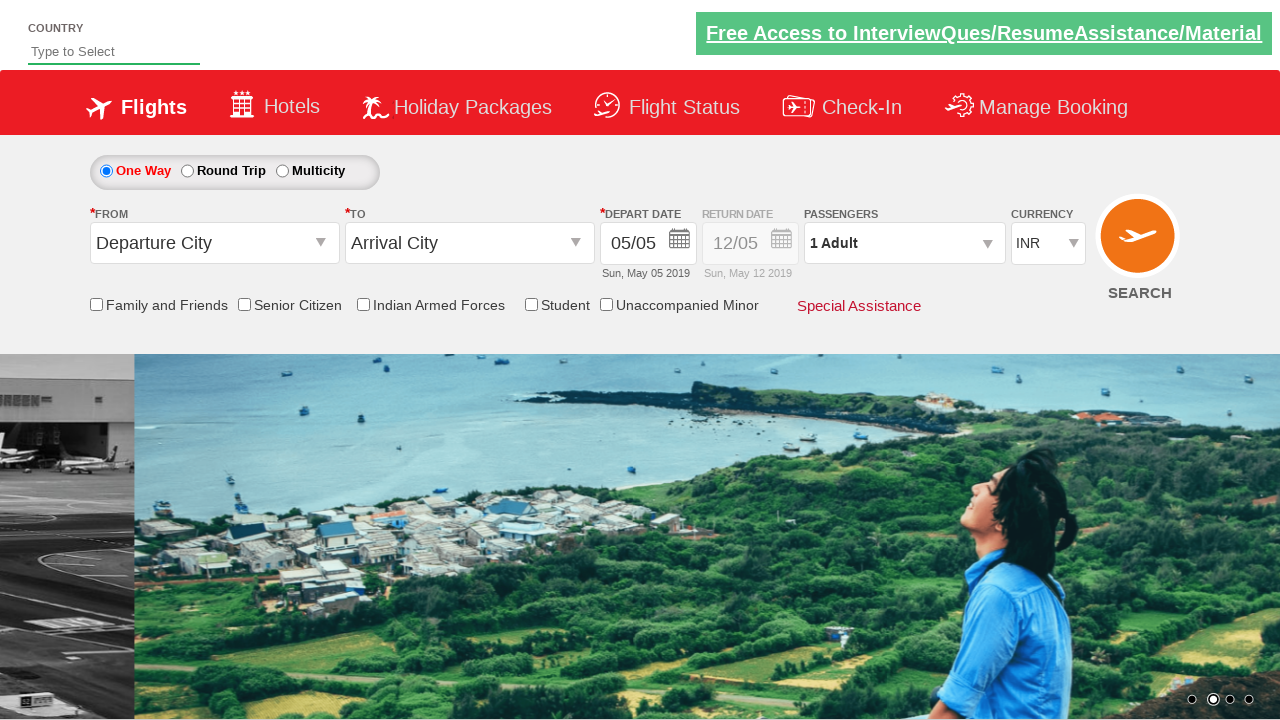

Navigated to dropdownsPractise page
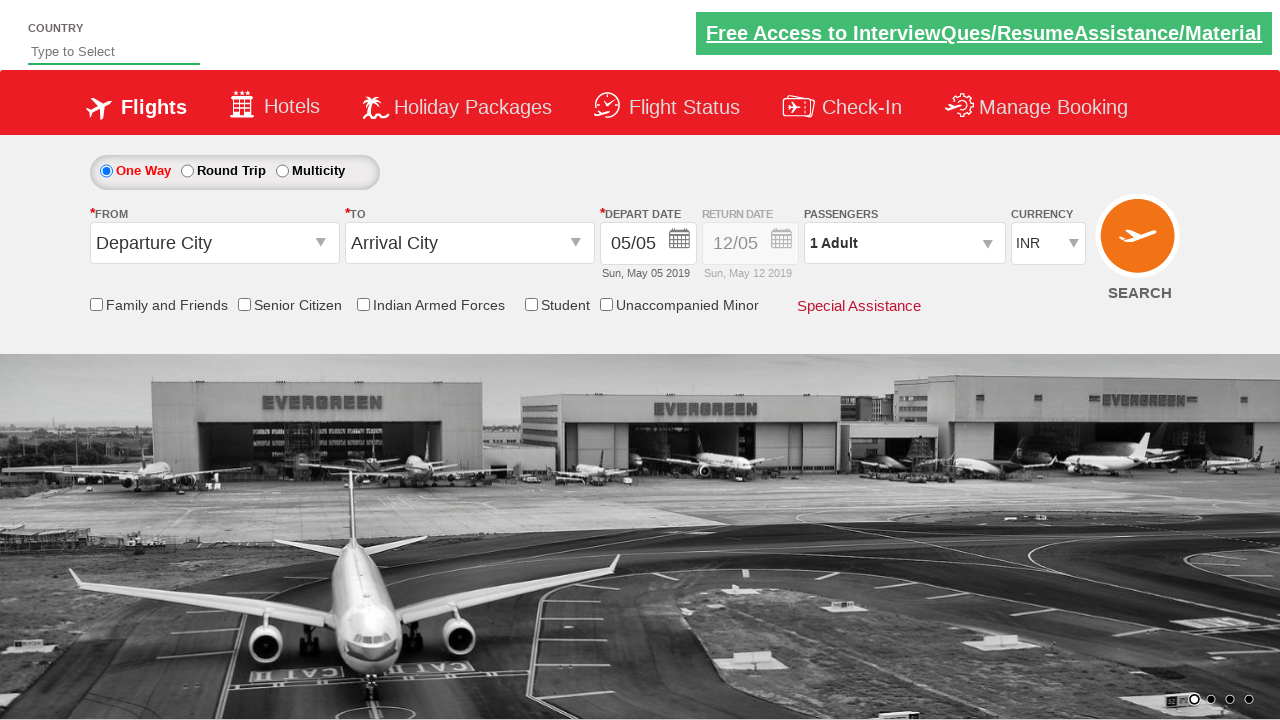

Typed 'ind' in autosuggest field on #autosuggest
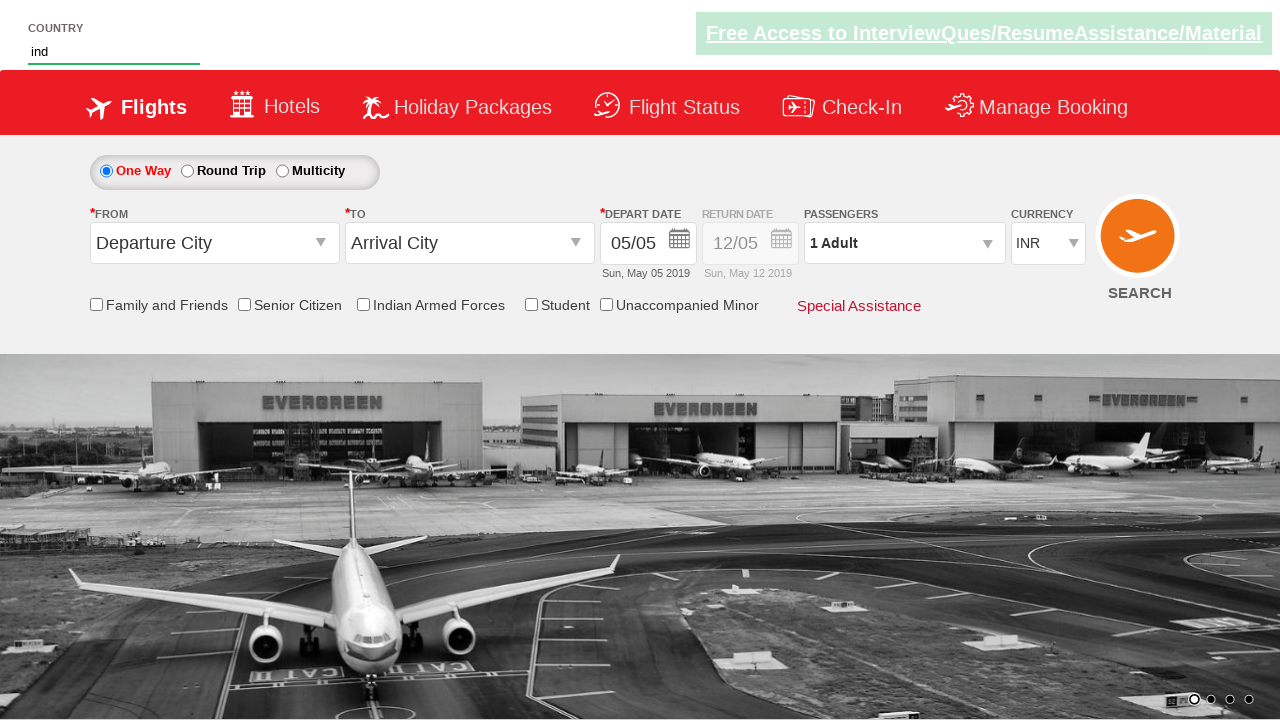

Auto-suggestive dropdown suggestions appeared
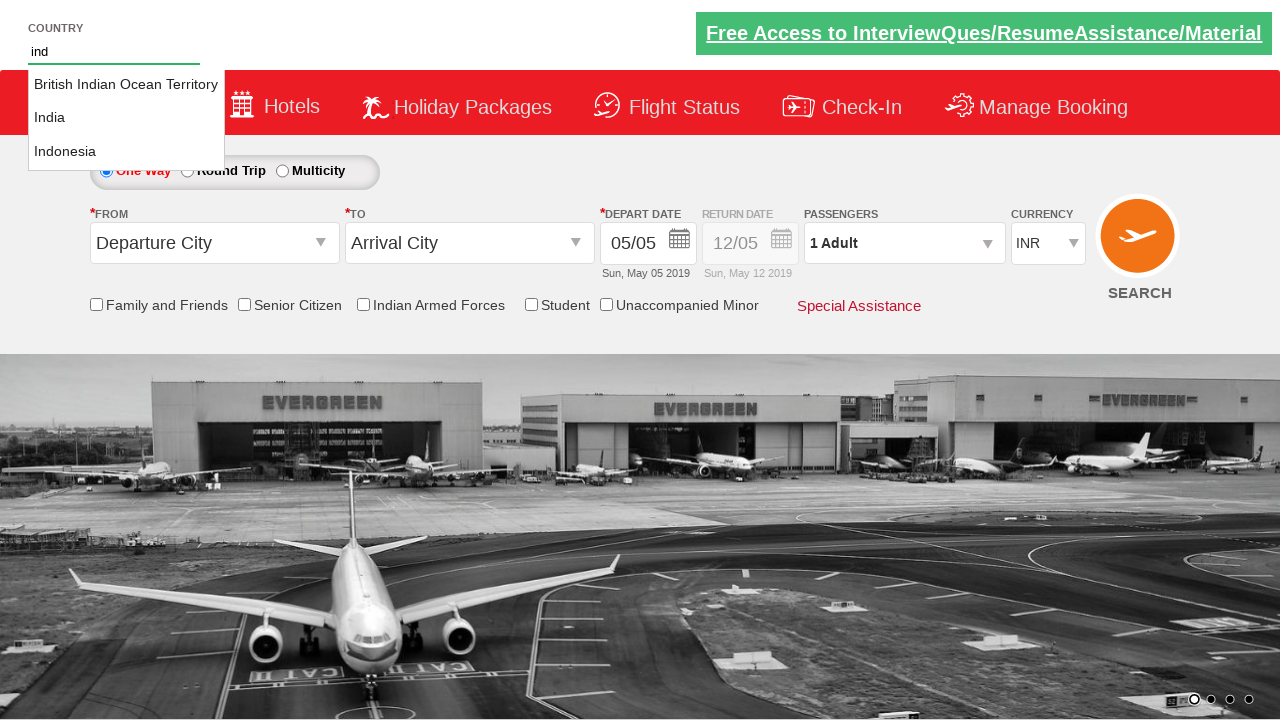

Selected 'India' from dropdown suggestions at (126, 118) on li.ui-menu-item a >> nth=1
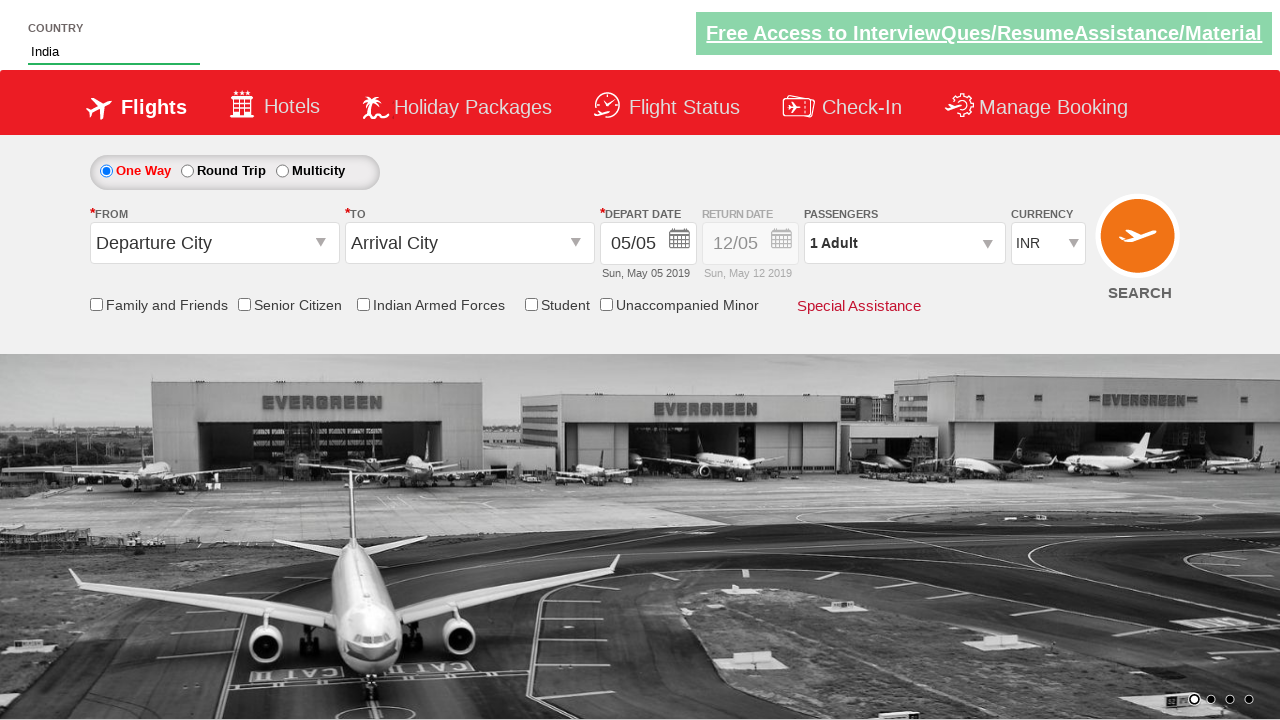

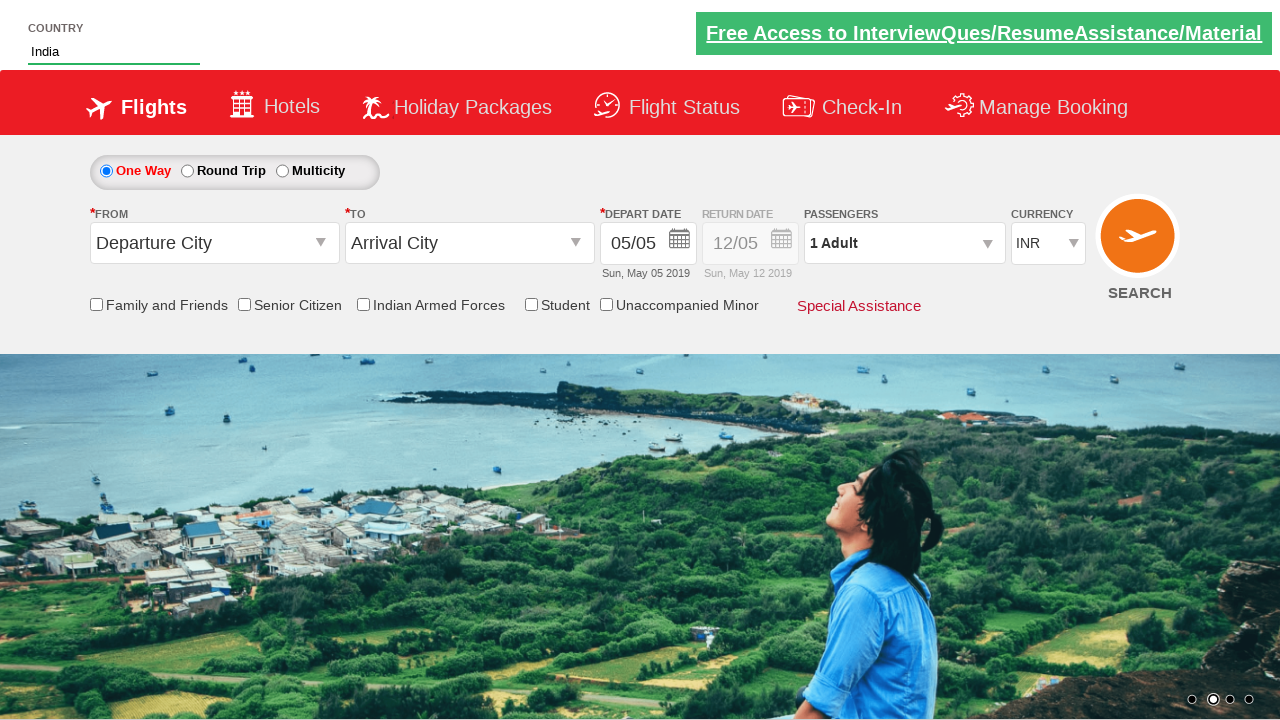